Navigates to a Hugging Face blog post and verifies that the title and content elements are present

Starting URL: https://huggingface.co/blog/inference-providers

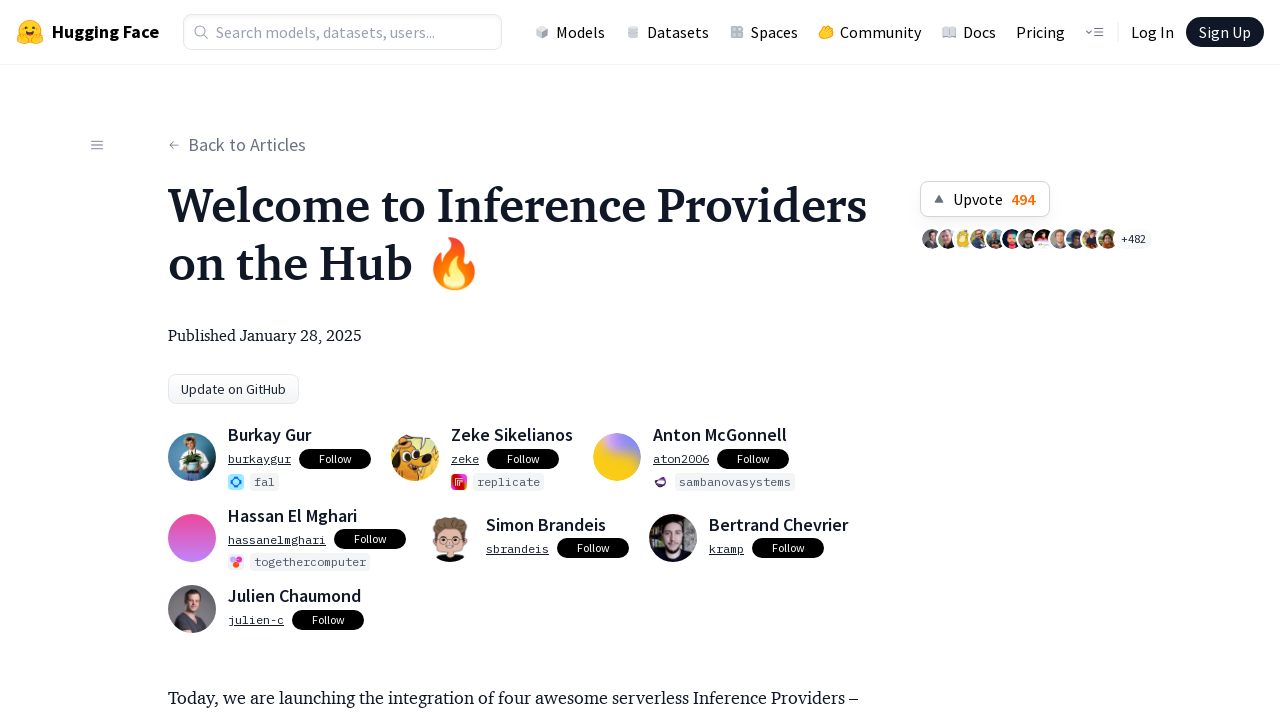

Navigated to Hugging Face blog post about inference providers
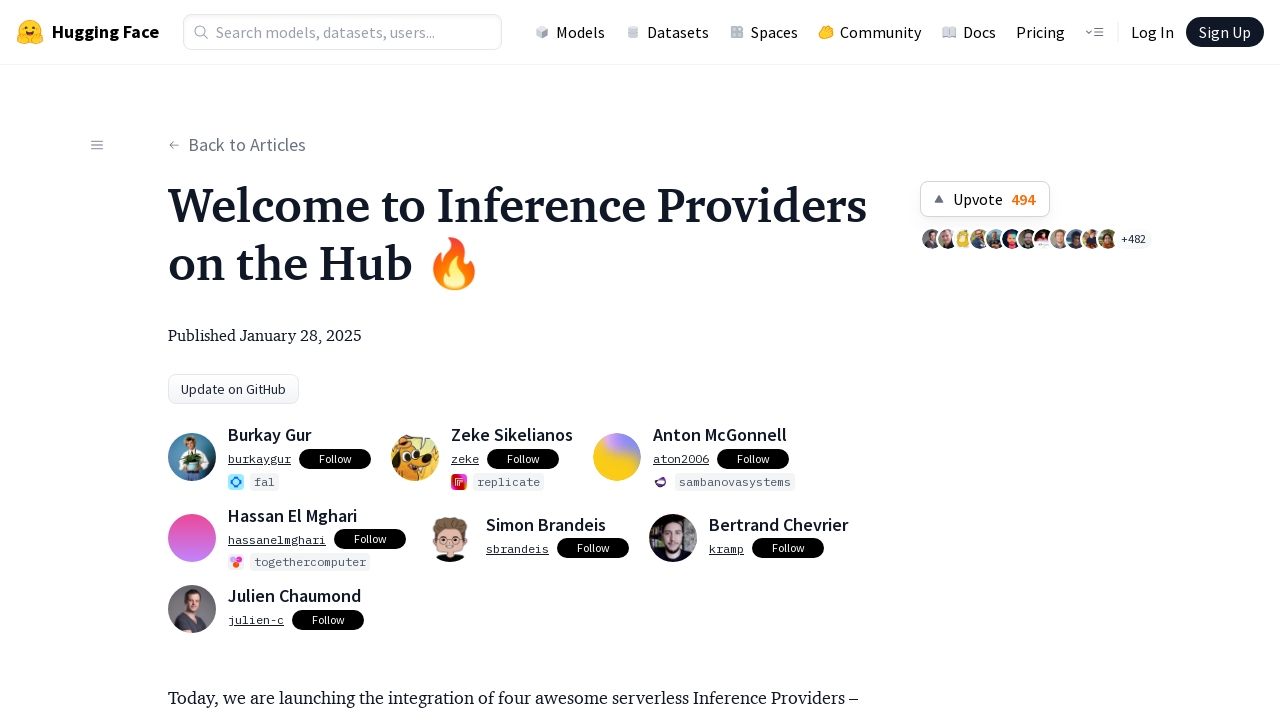

Blog post title (h1) element loaded
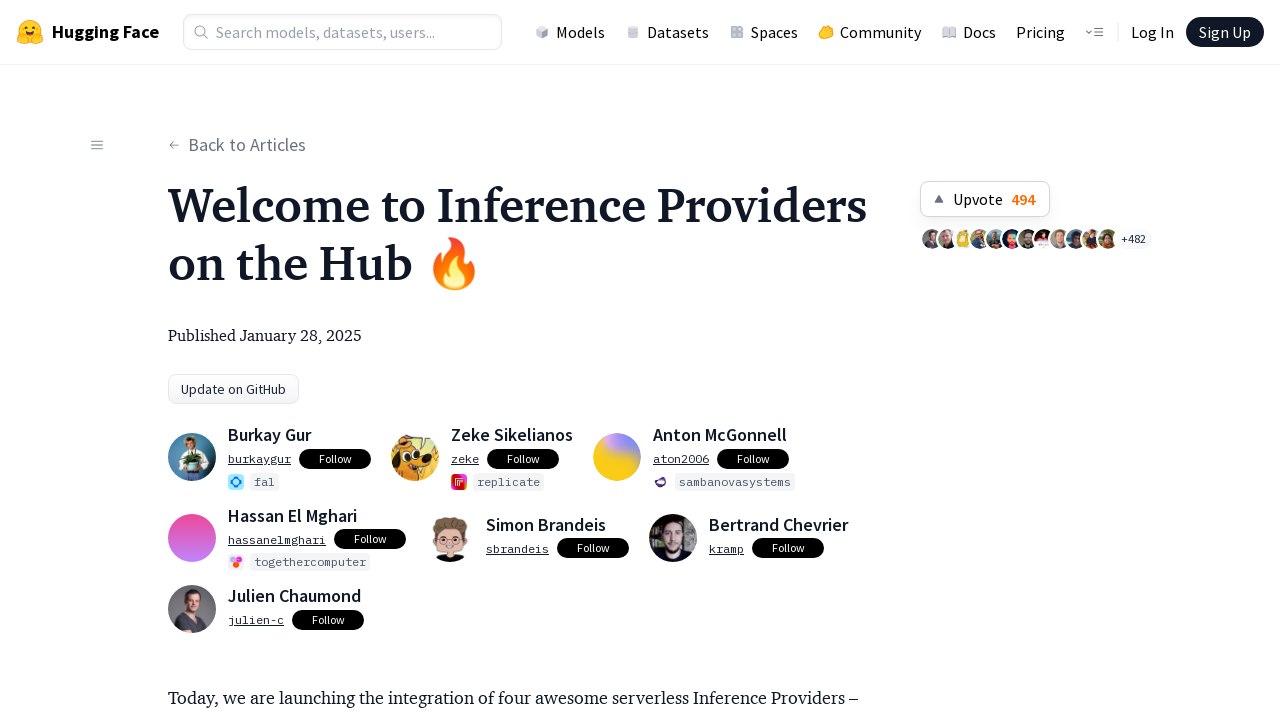

Blog content div element loaded
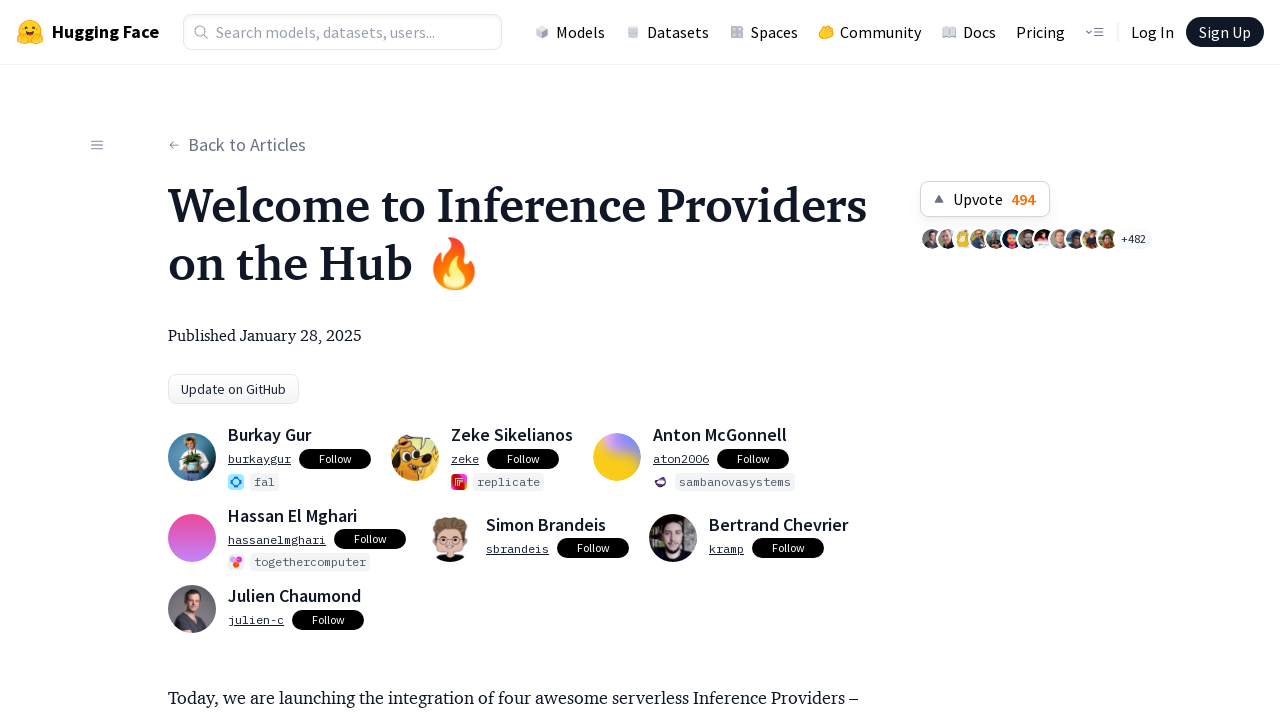

Verified that blog post title is visible
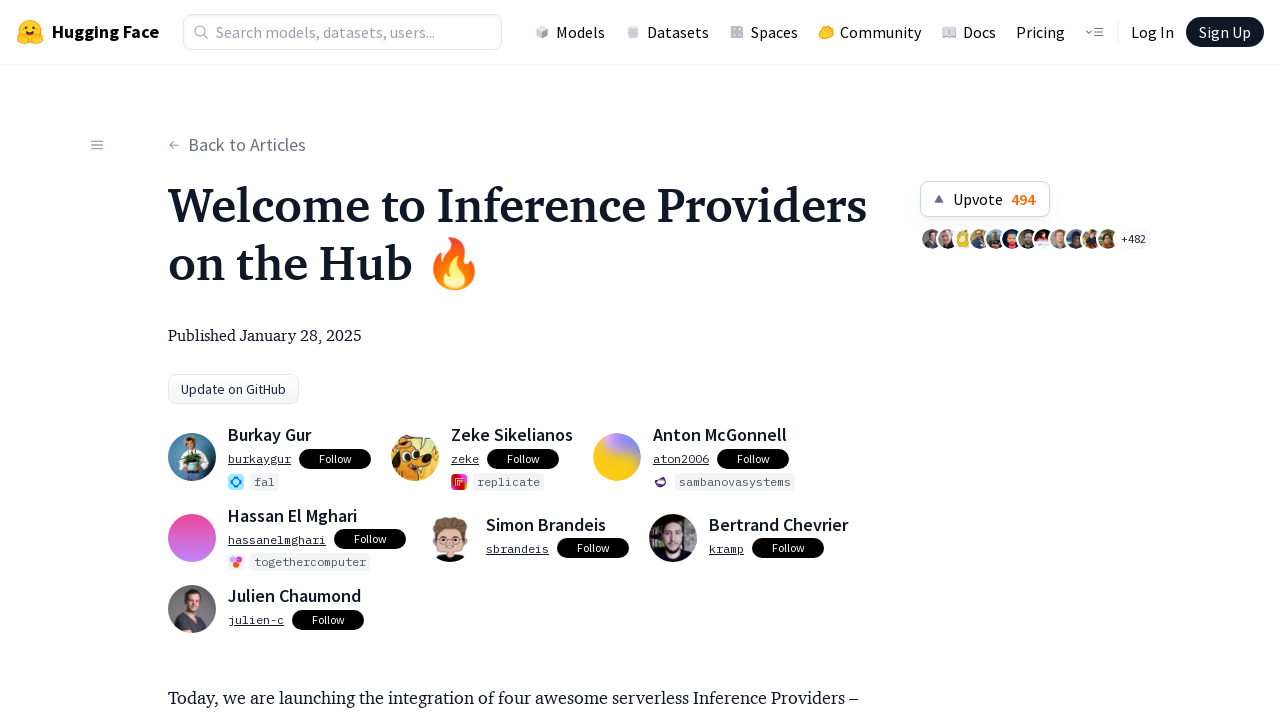

Verified that blog content element is visible
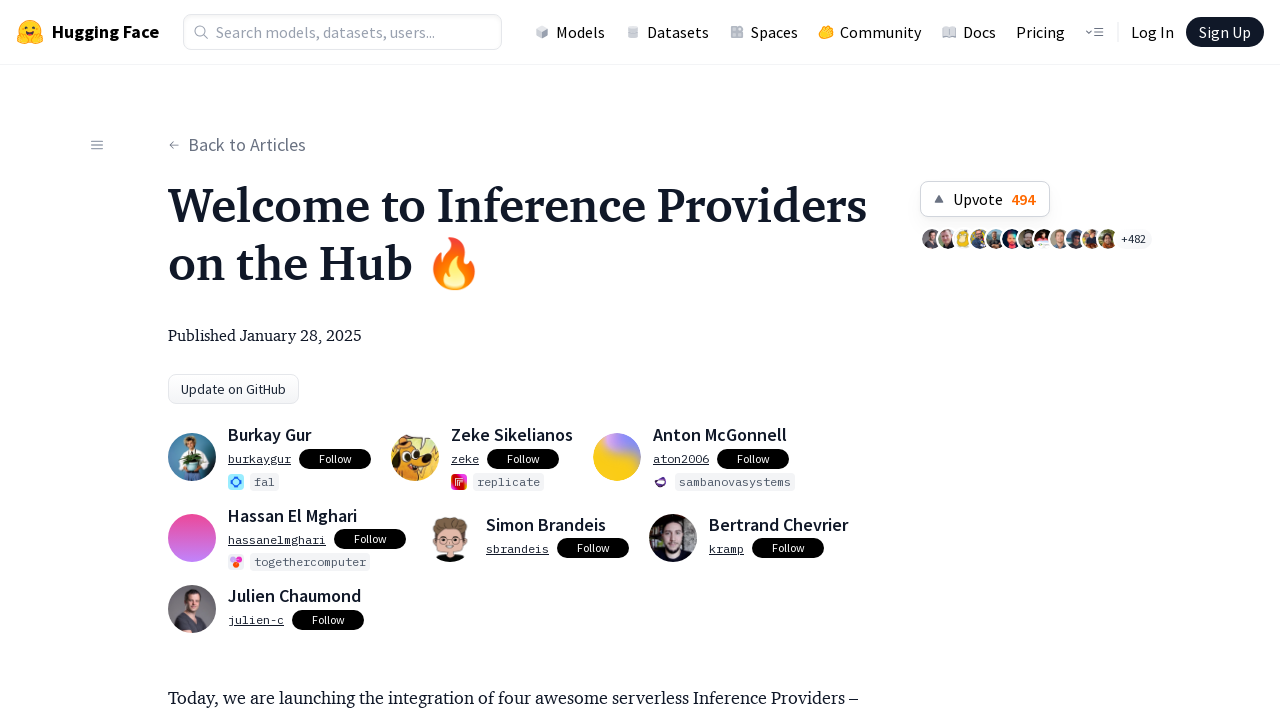

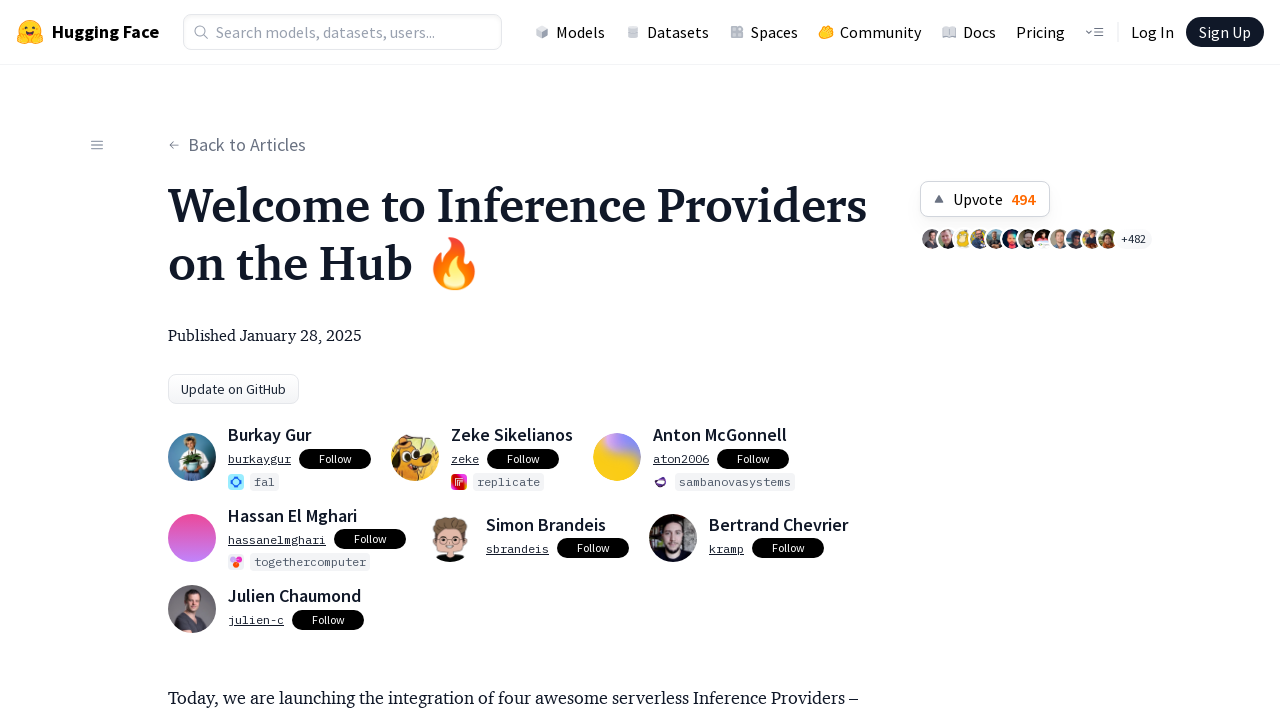